Tests joining a live session as a student by entering a student name in a bootbox dialog, clicking OK, and then using keyboard navigation (Tab and Enter) to interact with media stream permissions or UI elements.

Starting URL: https://live.monetanalytics.com/stu_proc/student.html#

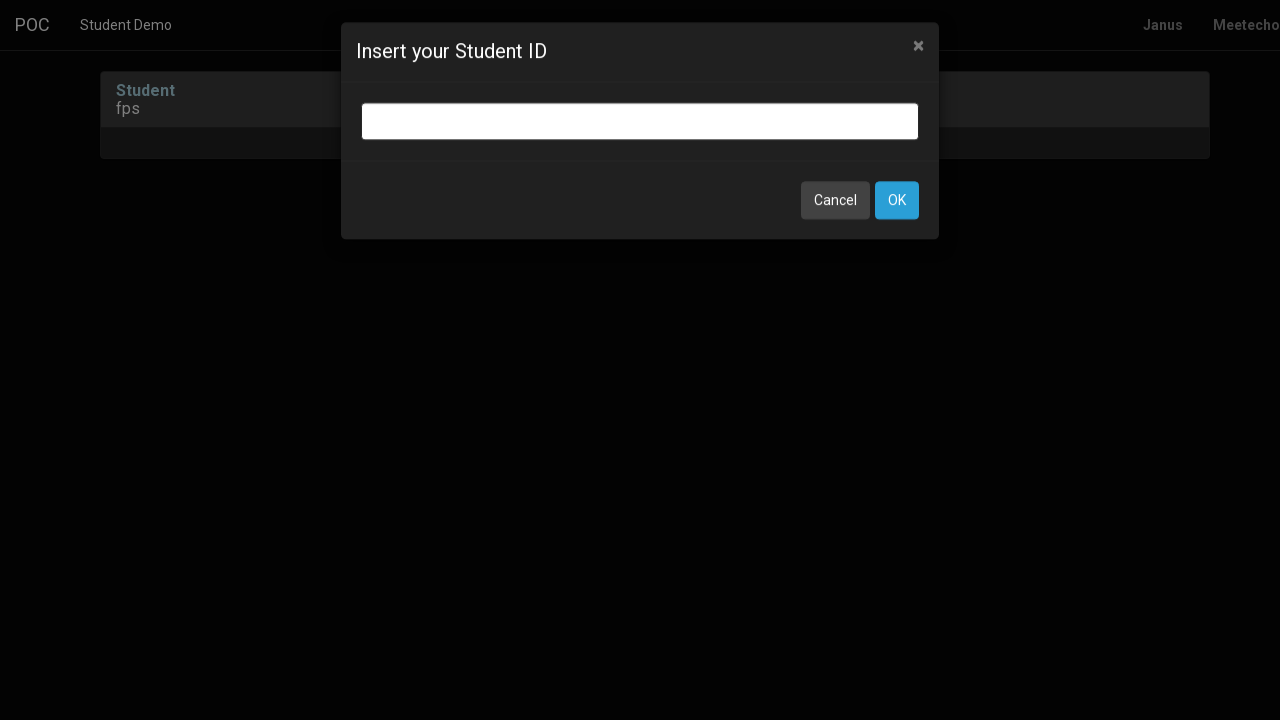

Filled bootbox dialog input with student name 'Student-4' on input.bootbox-input.bootbox-input-text.form-control
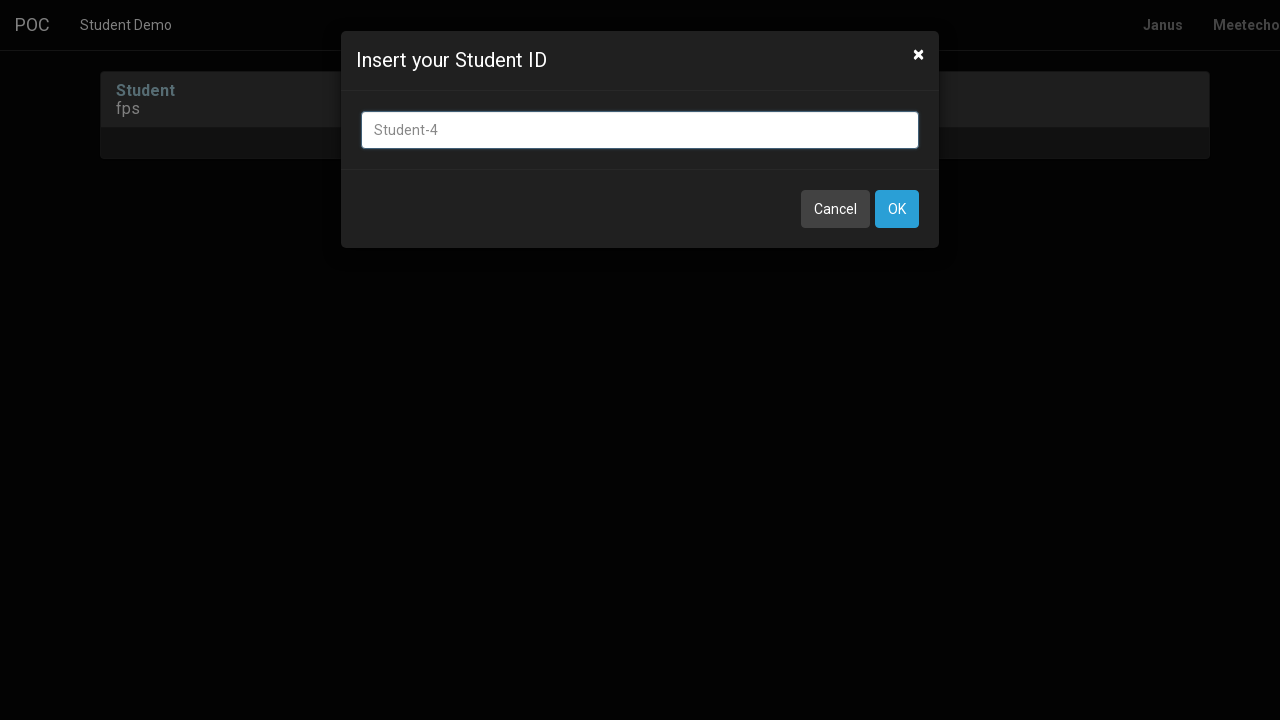

Clicked OK button to confirm student name at (897, 209) on button:has-text('OK')
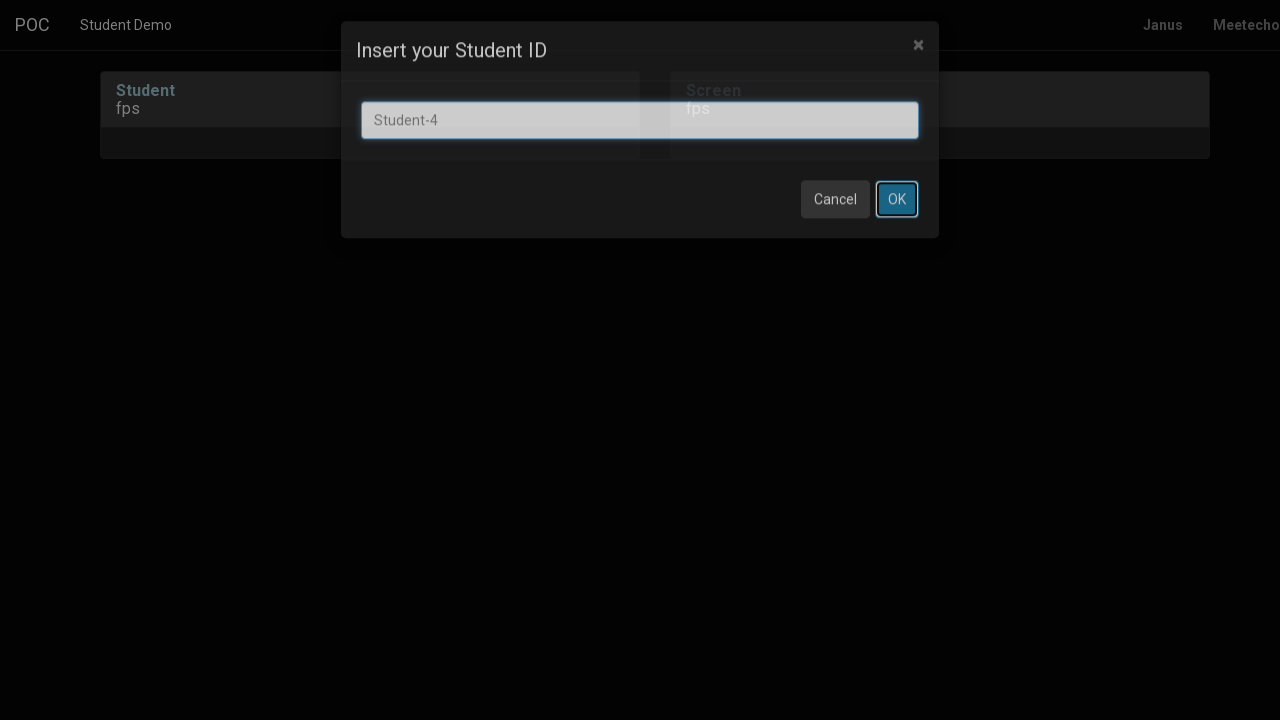

Waited 8 seconds for page to process
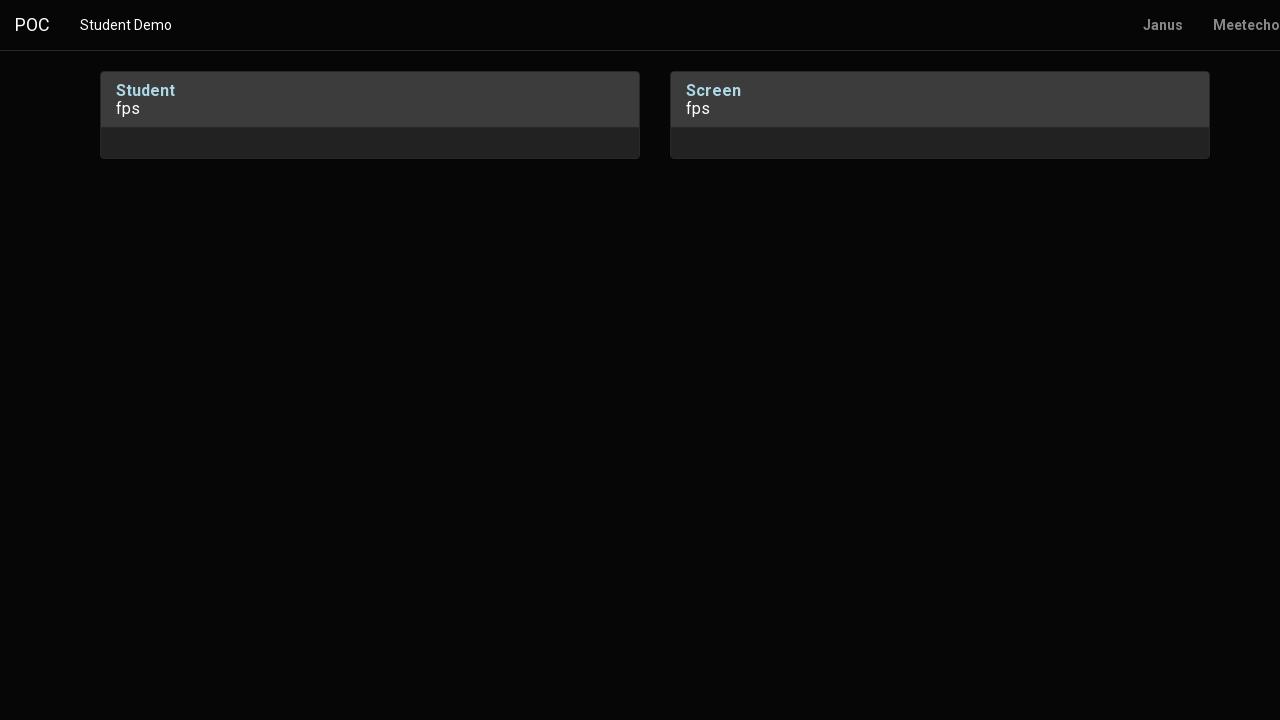

Pressed Tab to navigate to next element
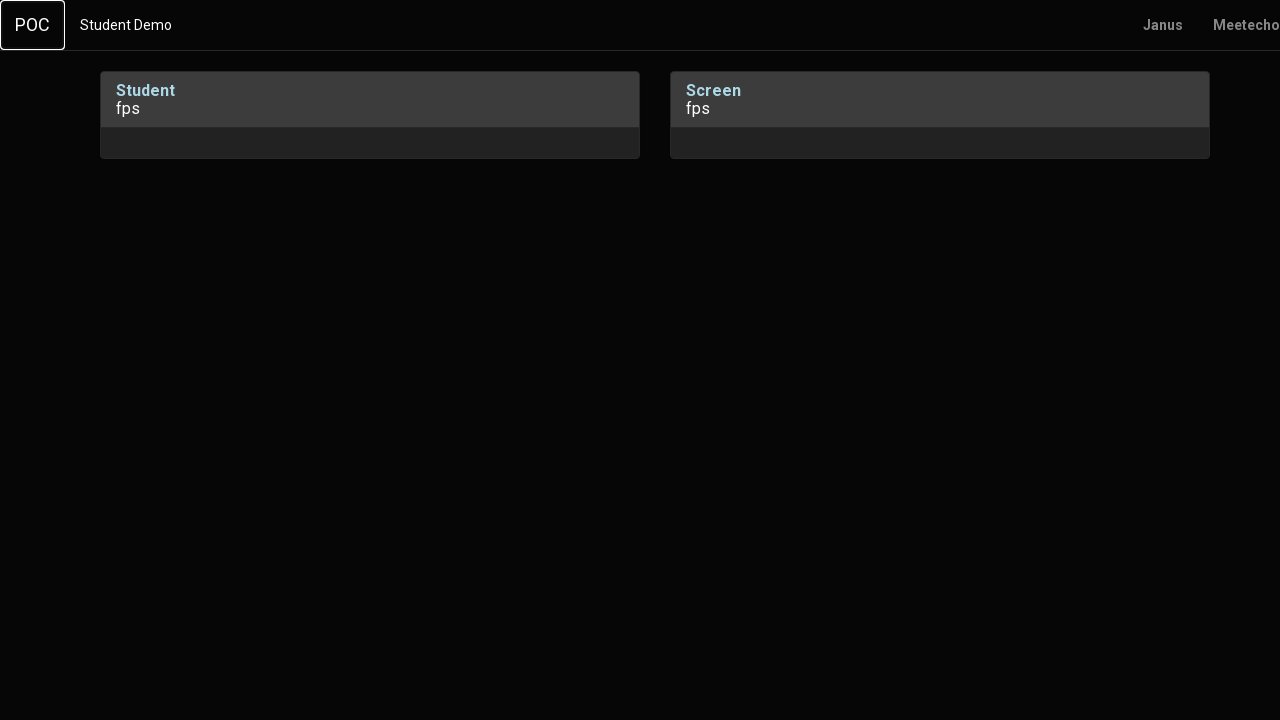

Waited 1 second after Tab press
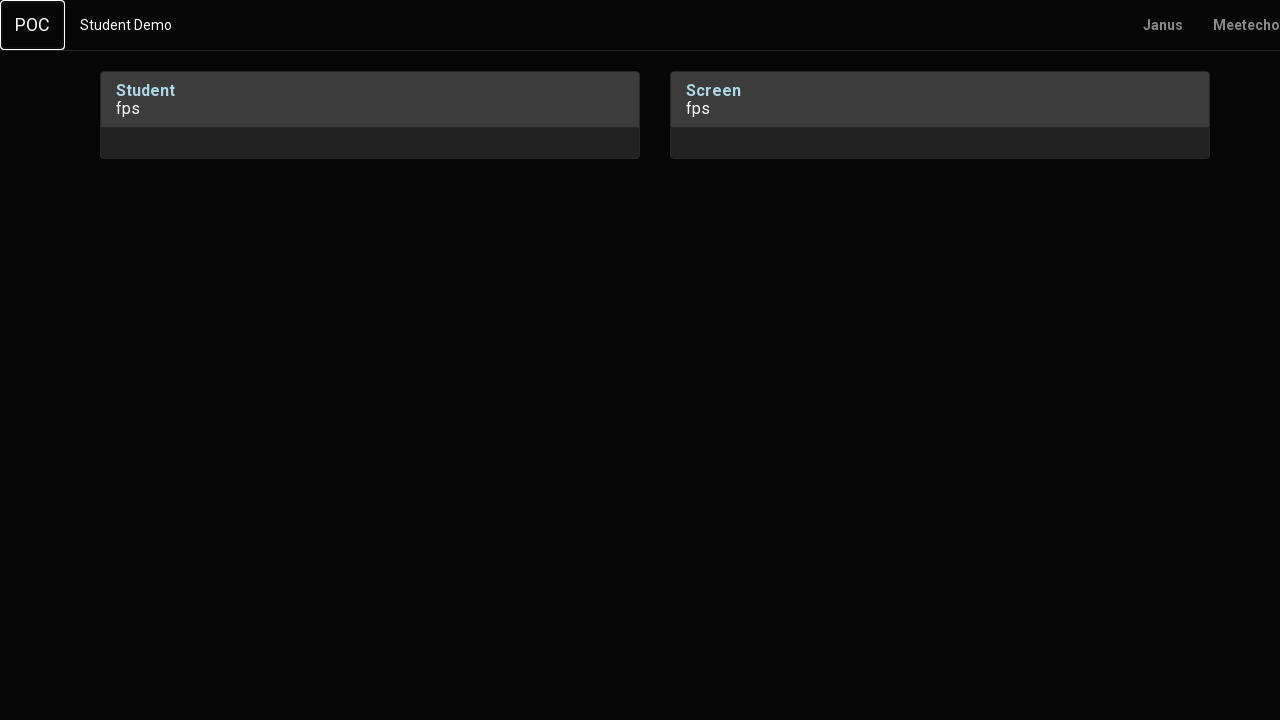

Pressed Enter to confirm selection
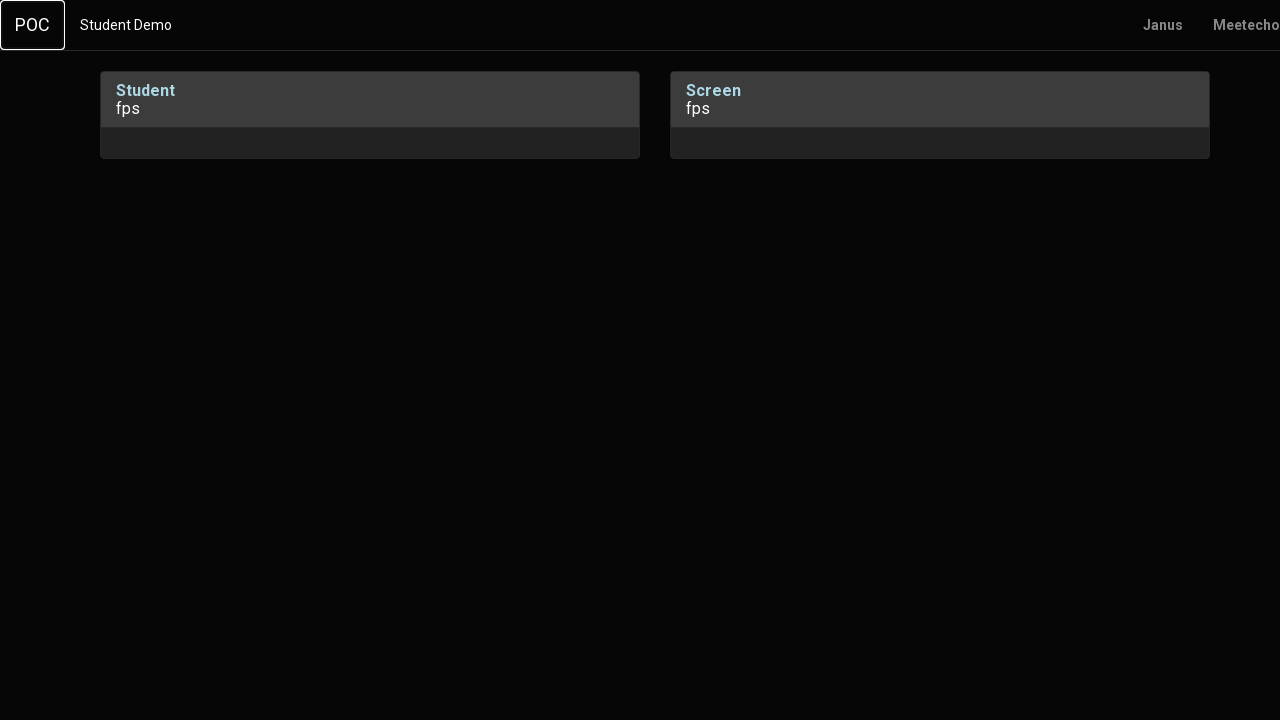

Waited 2 seconds after Enter press
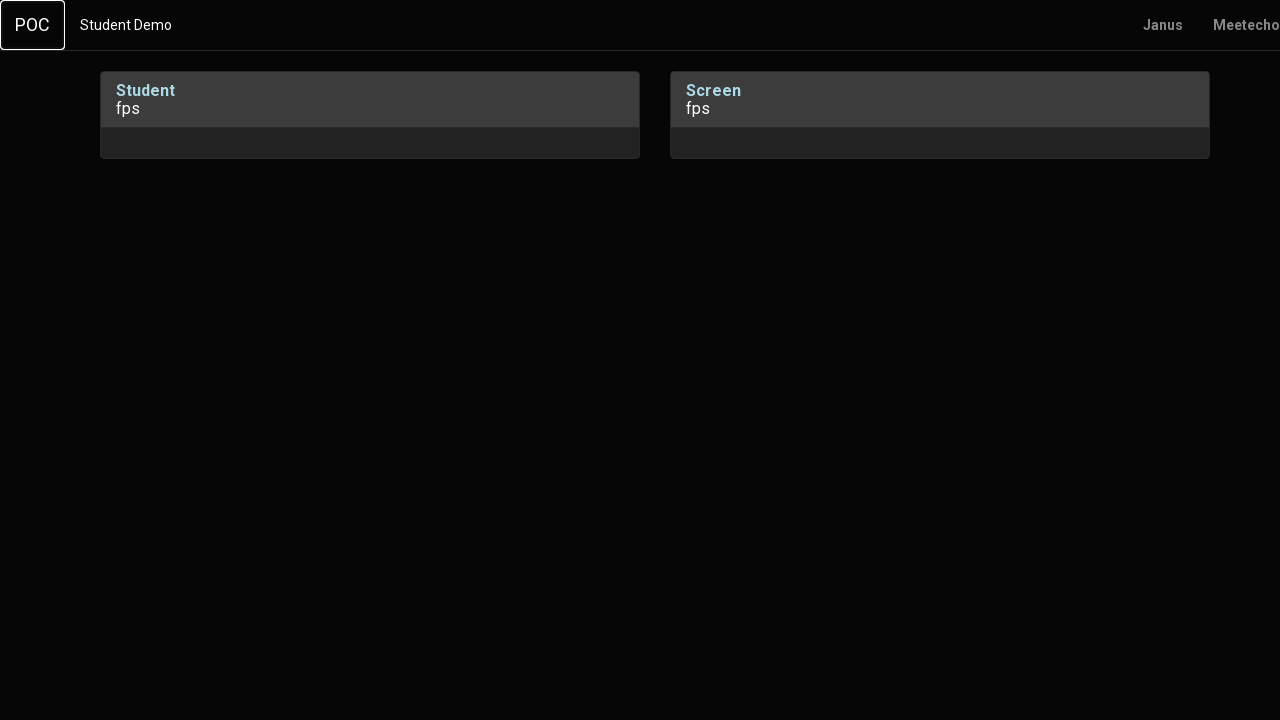

Pressed Tab to navigate to next element
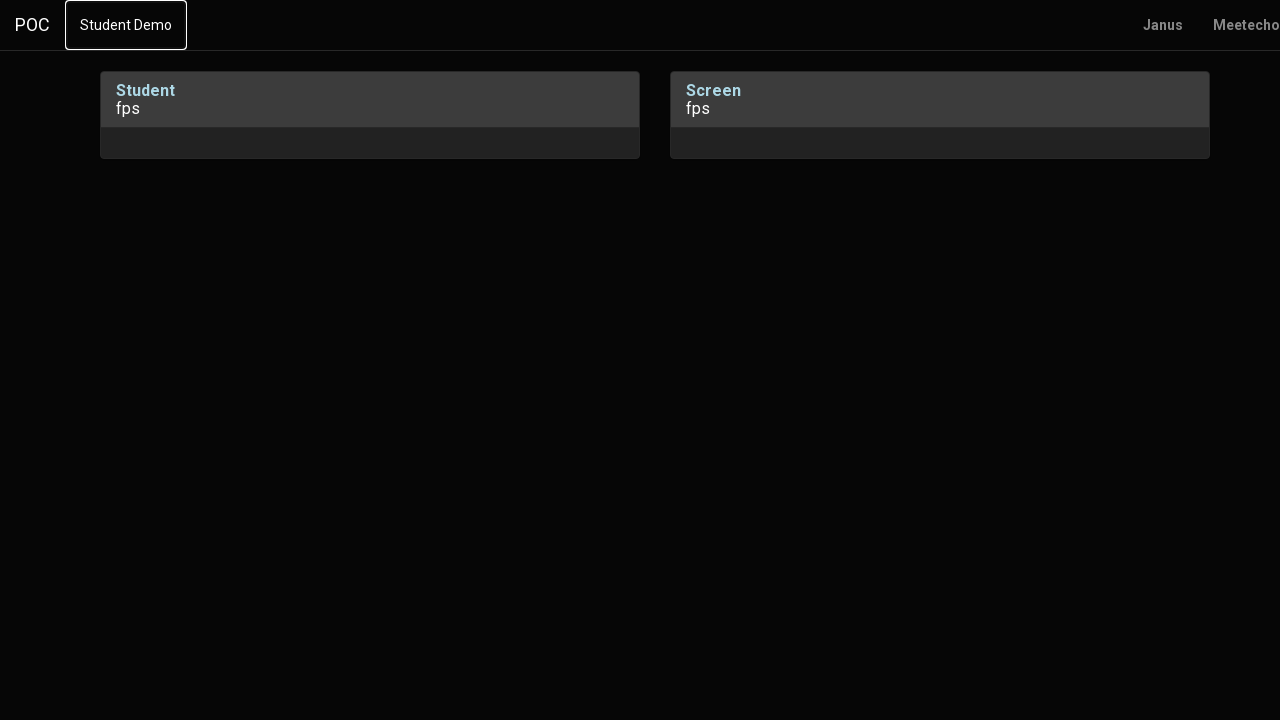

Waited 1 second after Tab press
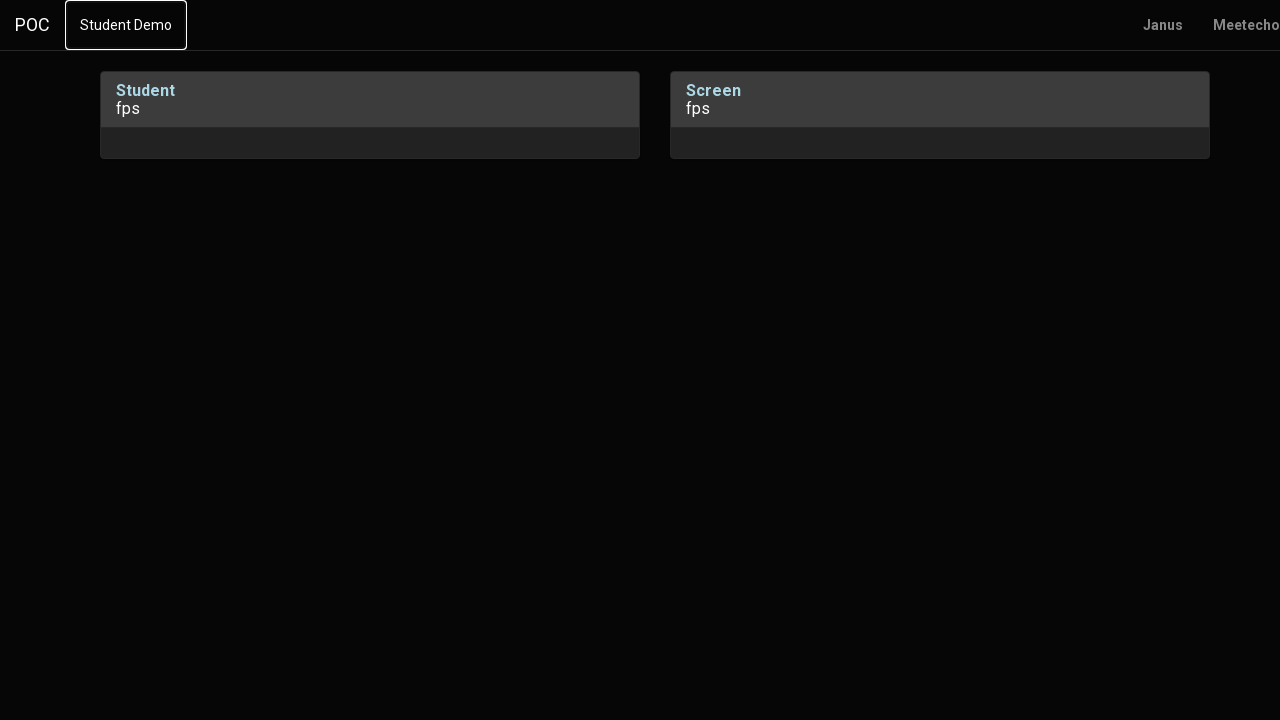

Pressed Tab again to navigate further
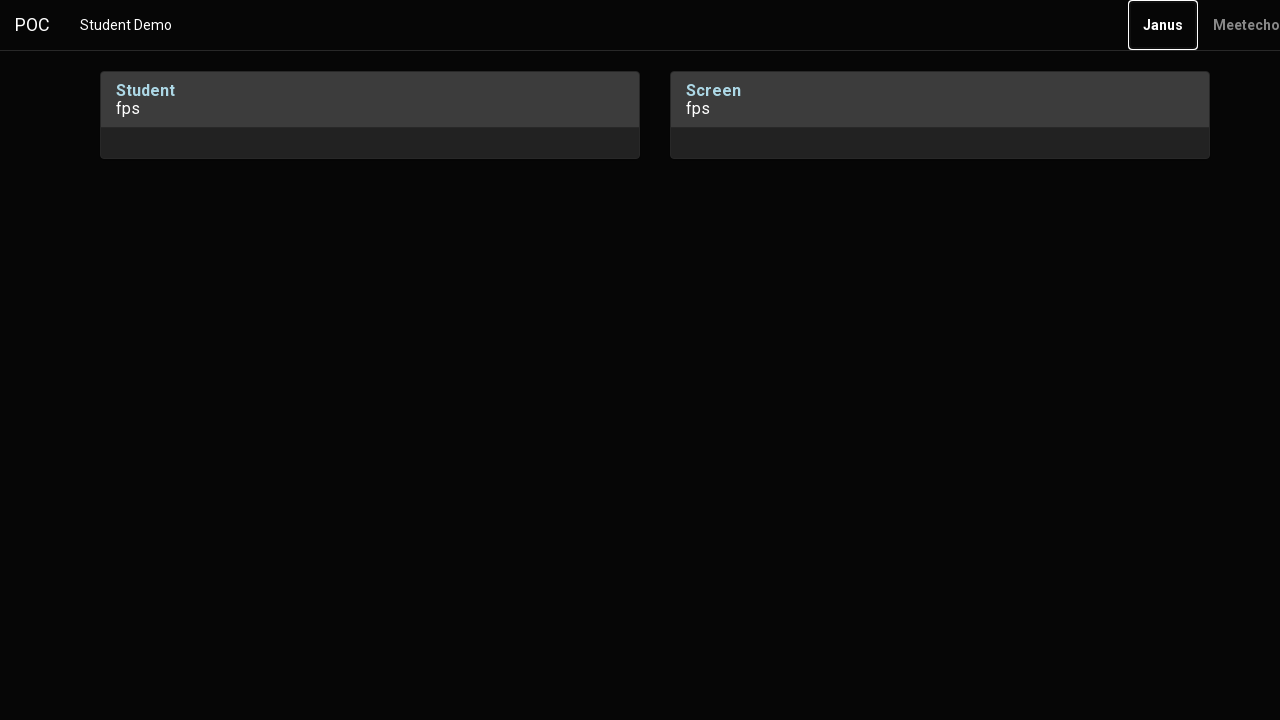

Waited 2 seconds after second Tab press
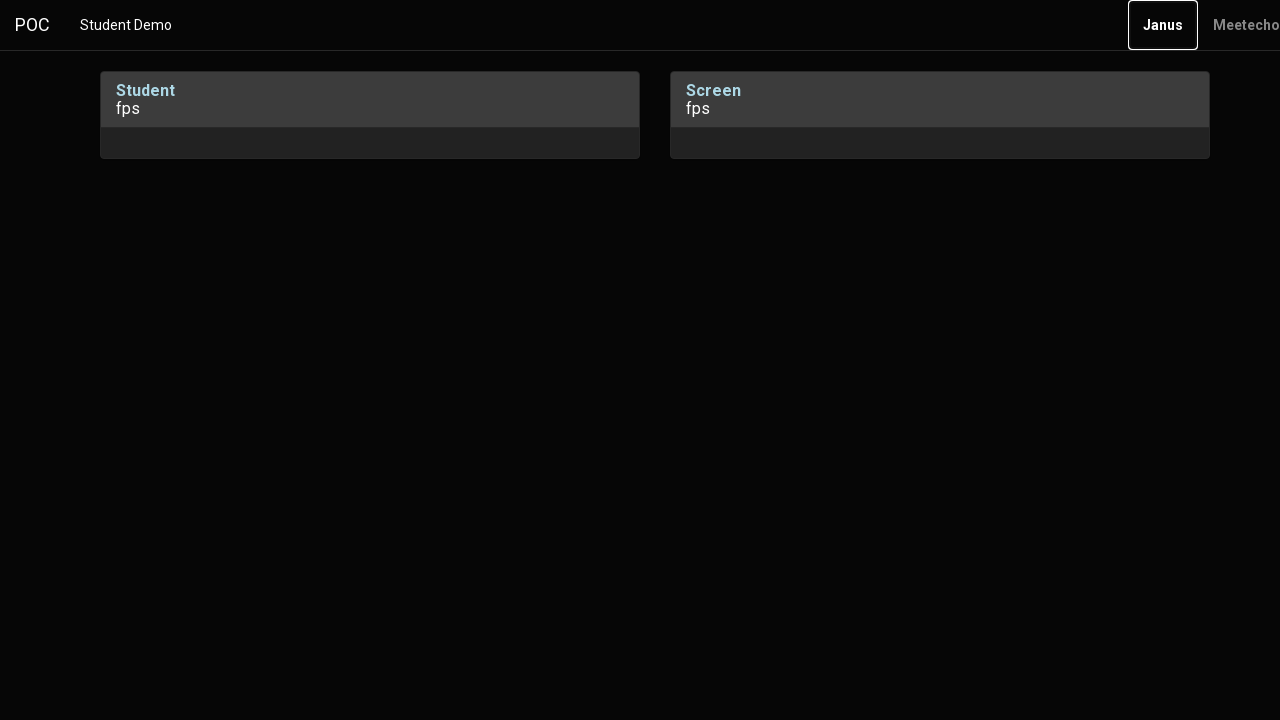

Pressed Enter to confirm final selection
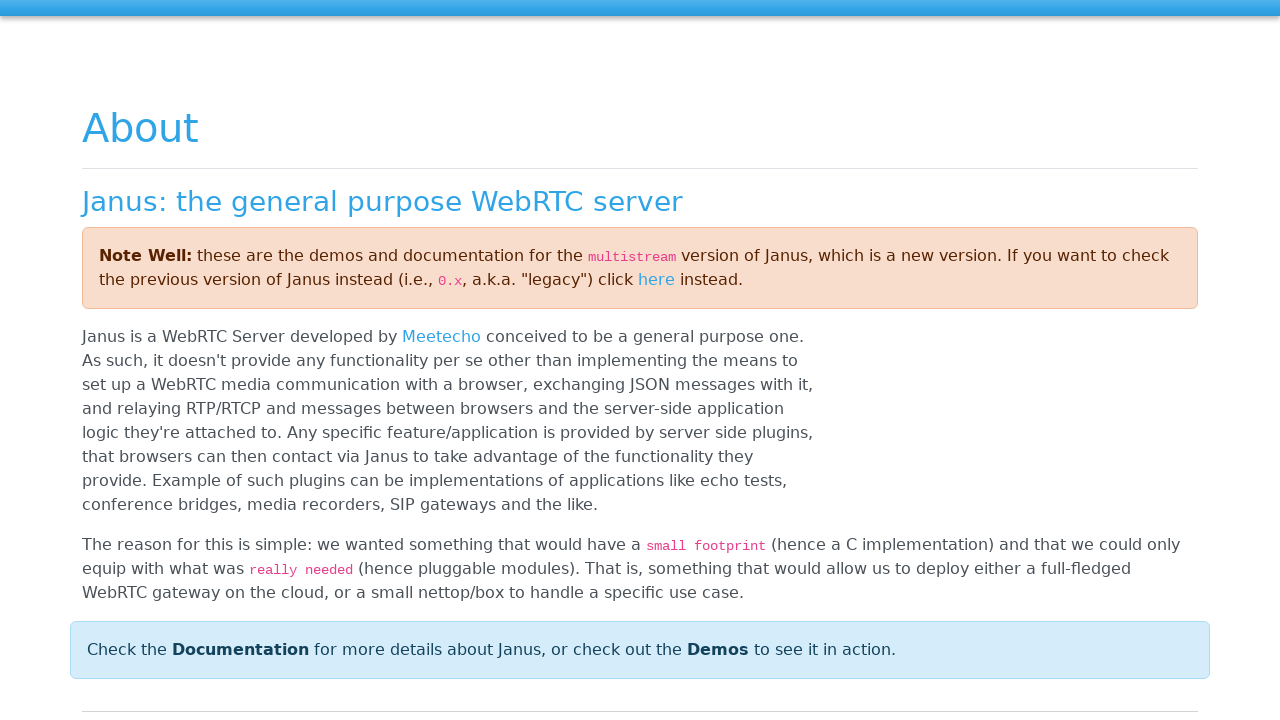

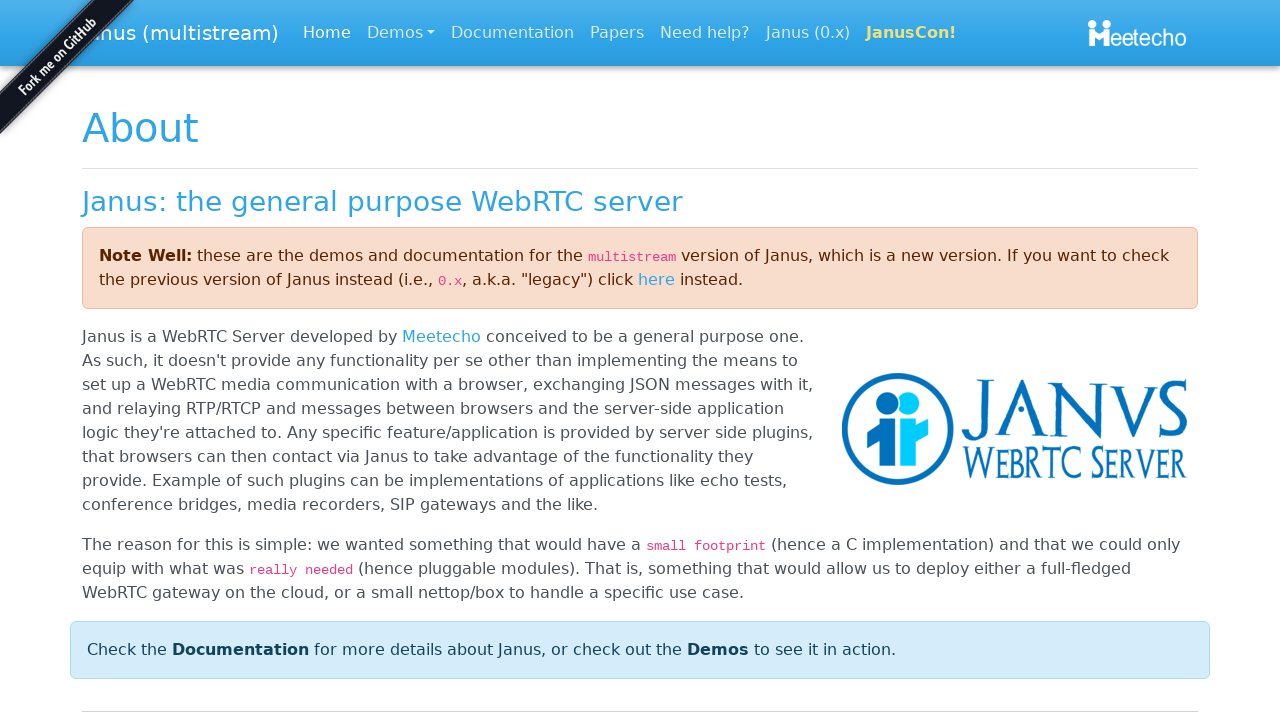